Navigates to the TVS Apache motorcycle product page and maximizes the browser window to verify the page loads correctly.

Starting URL: https://www.tvsmotor.com/tvs-apache

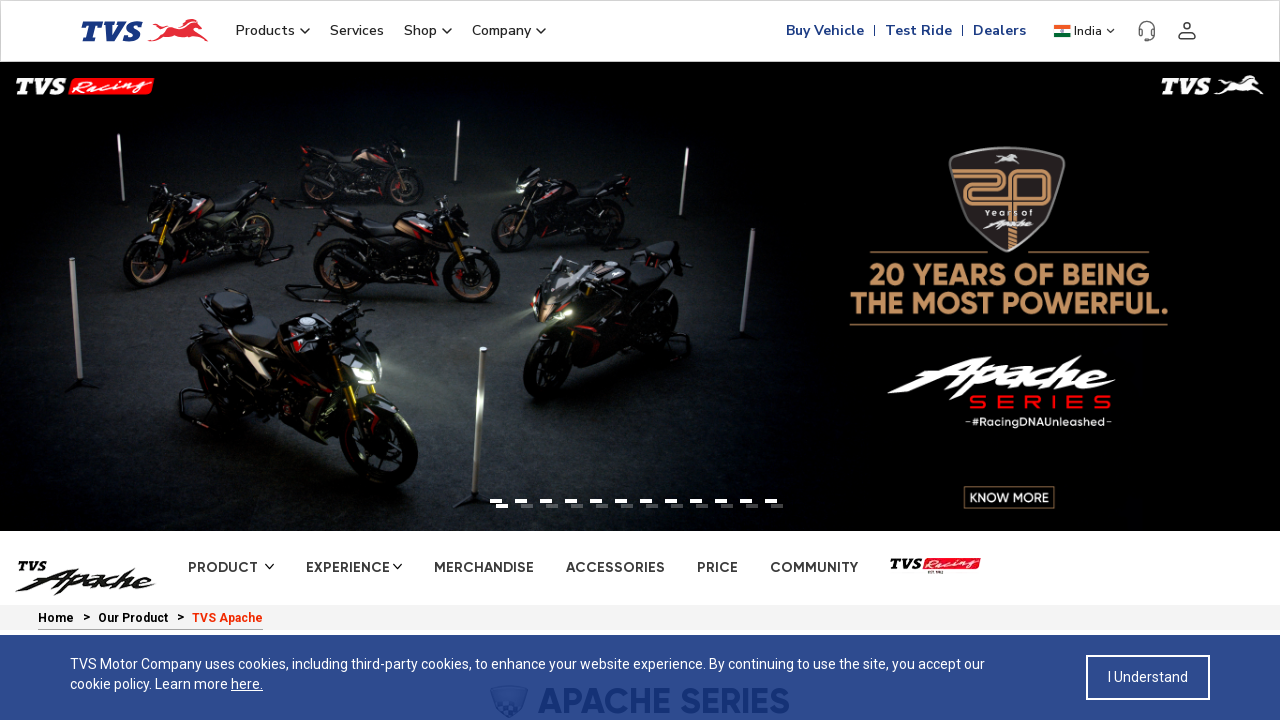

Set viewport size to 1920x1080 to maximize browser window
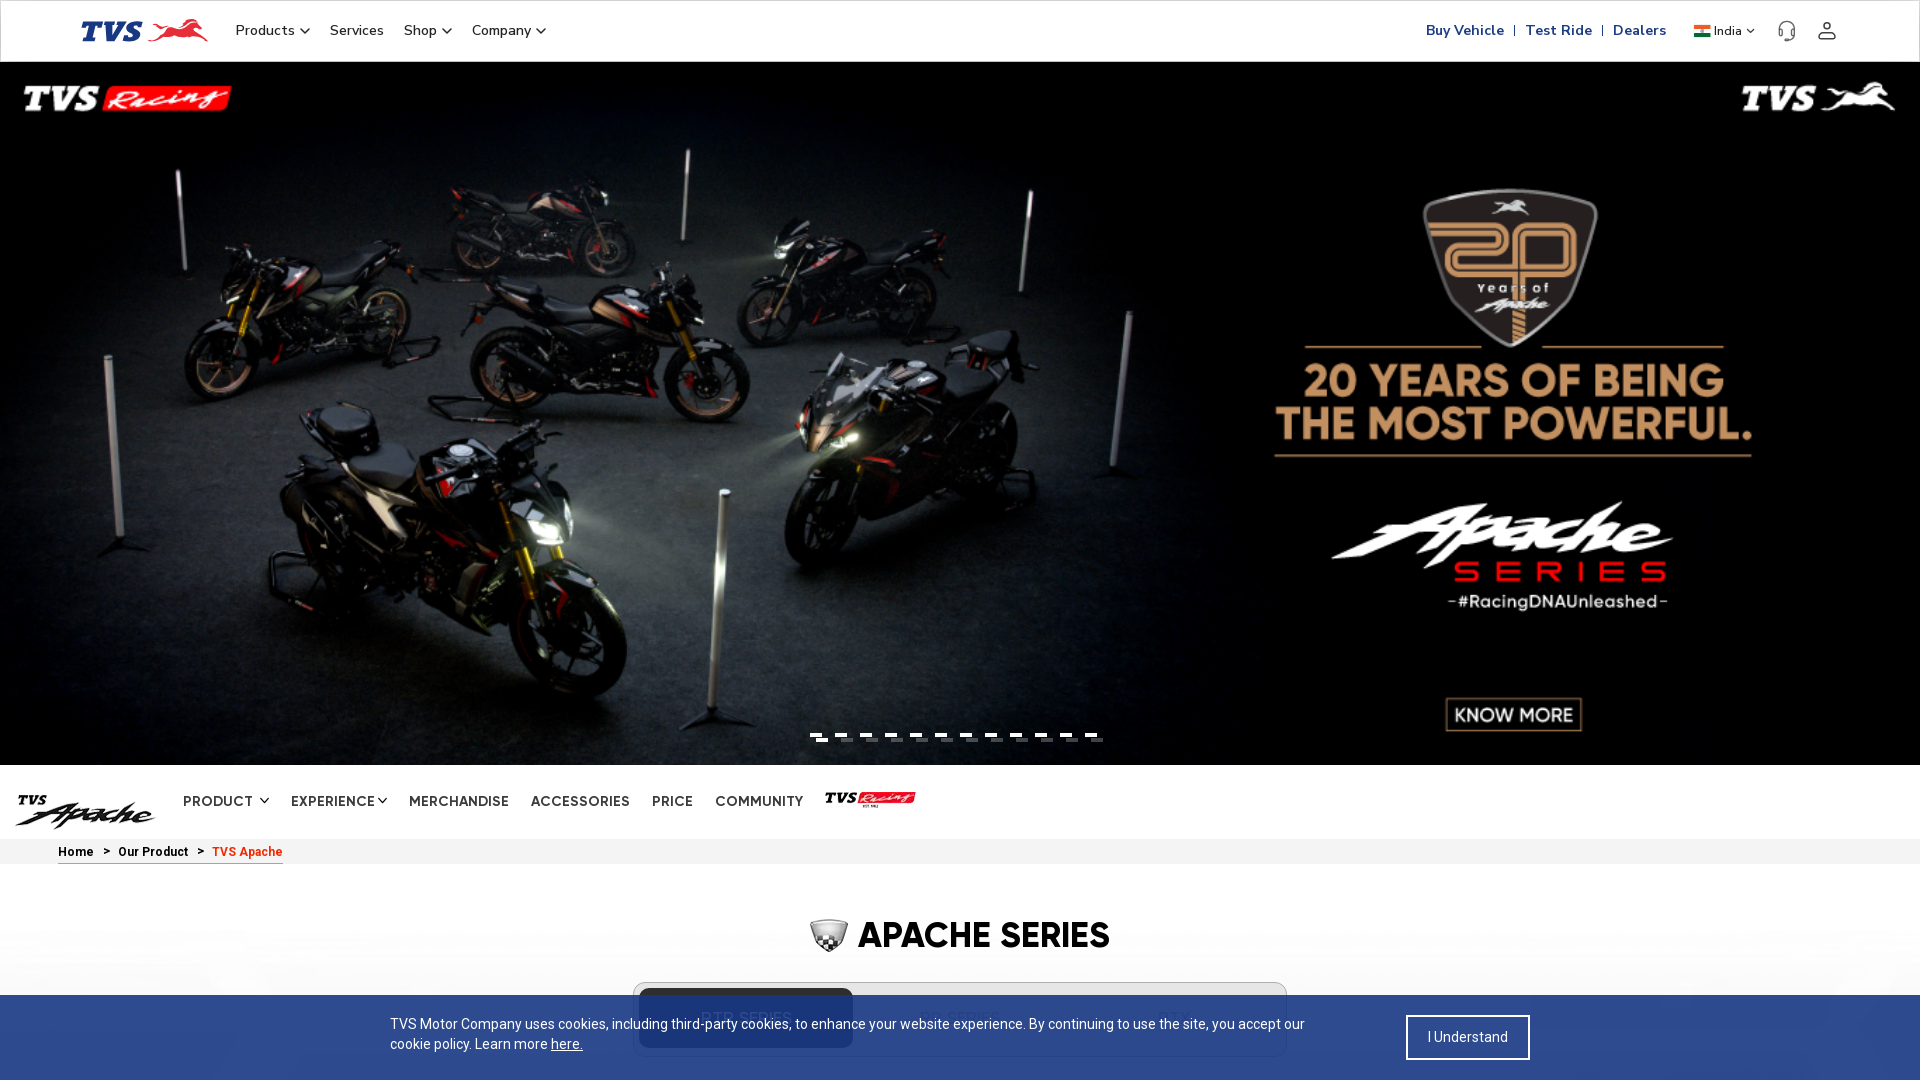

TVS Apache product page loaded successfully - DOM content ready
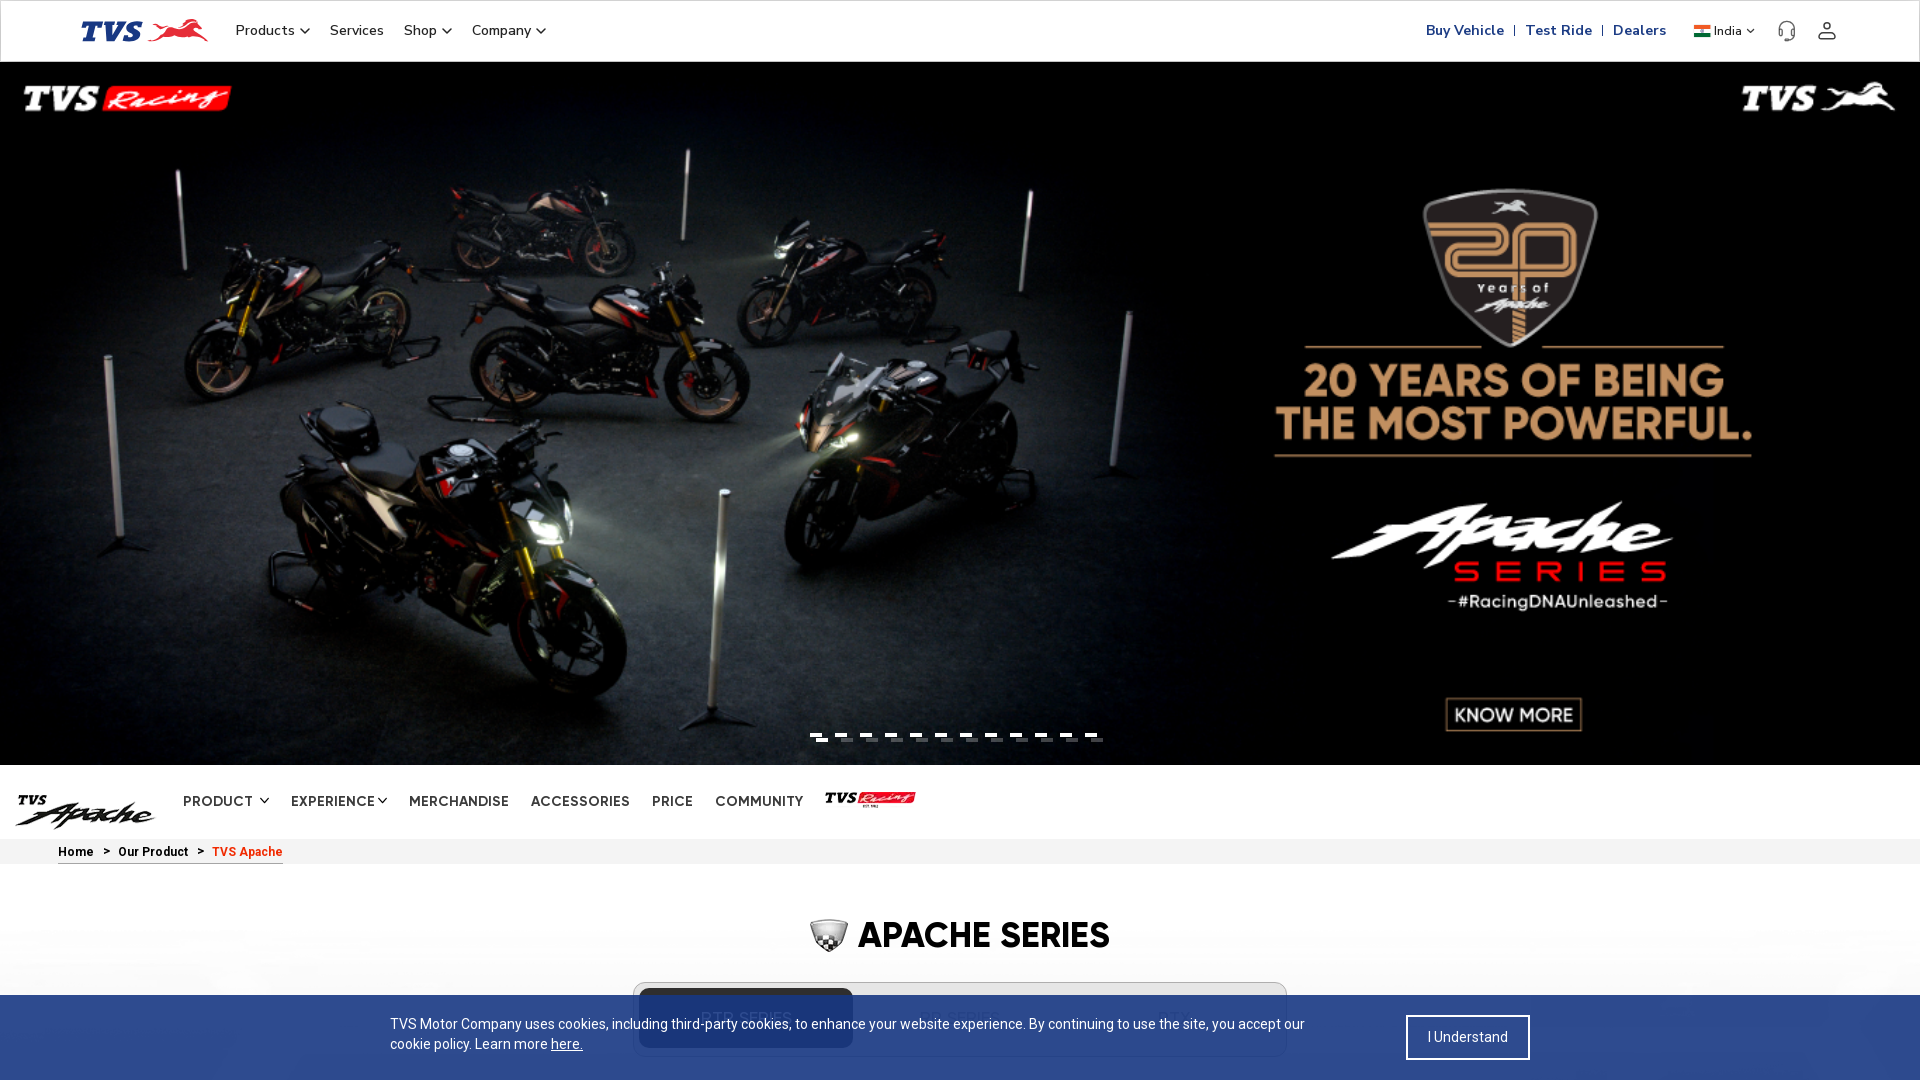

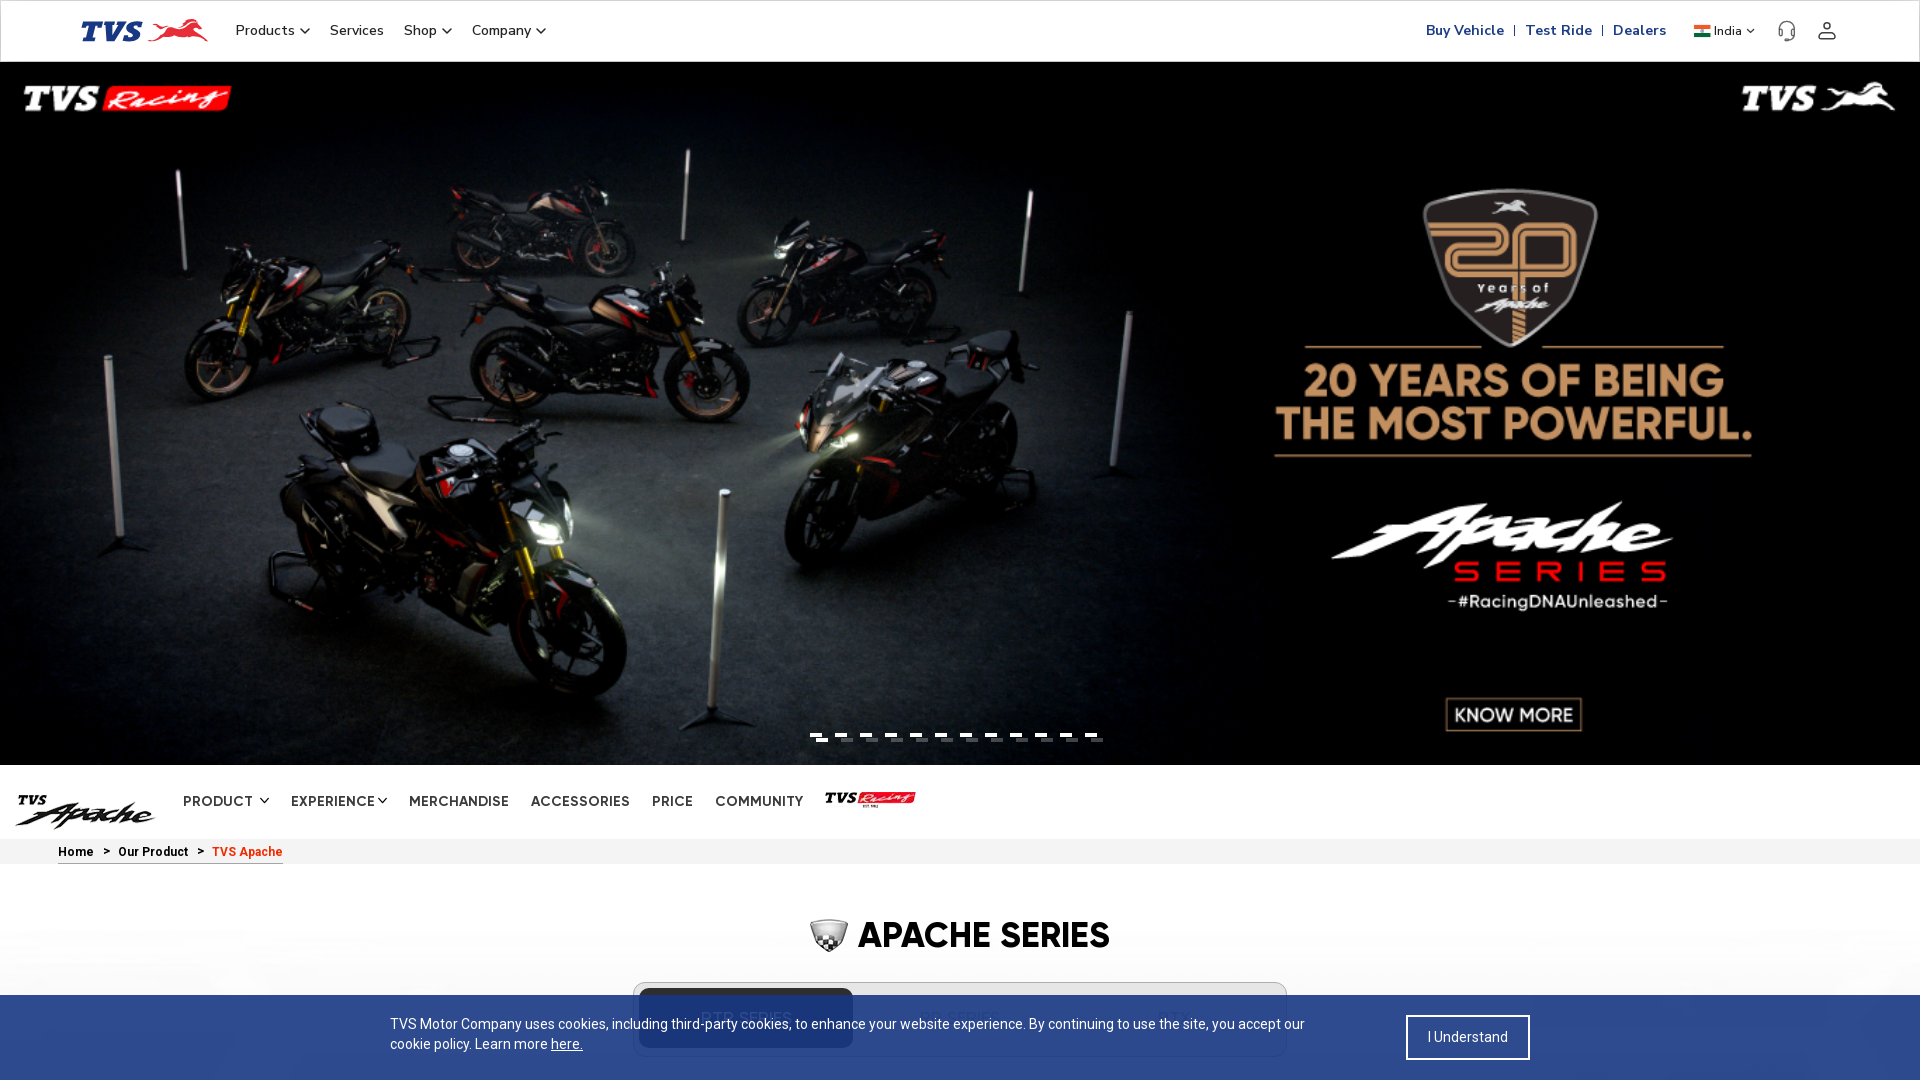